Tests the jQuery UI datepicker widget by switching to an iframe, clicking the datepicker input to open the calendar, and selecting day 13 from the calendar

Starting URL: https://jqueryui.com/datepicker/

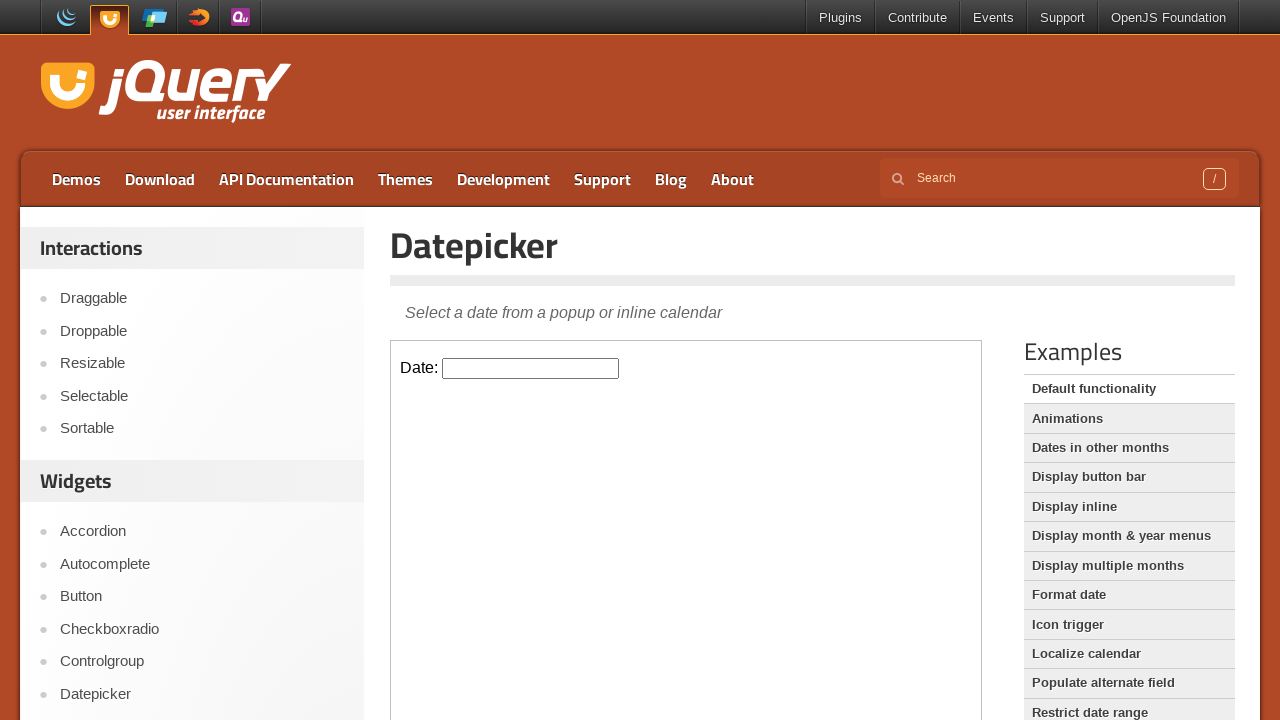

Located iframe containing datepicker demo
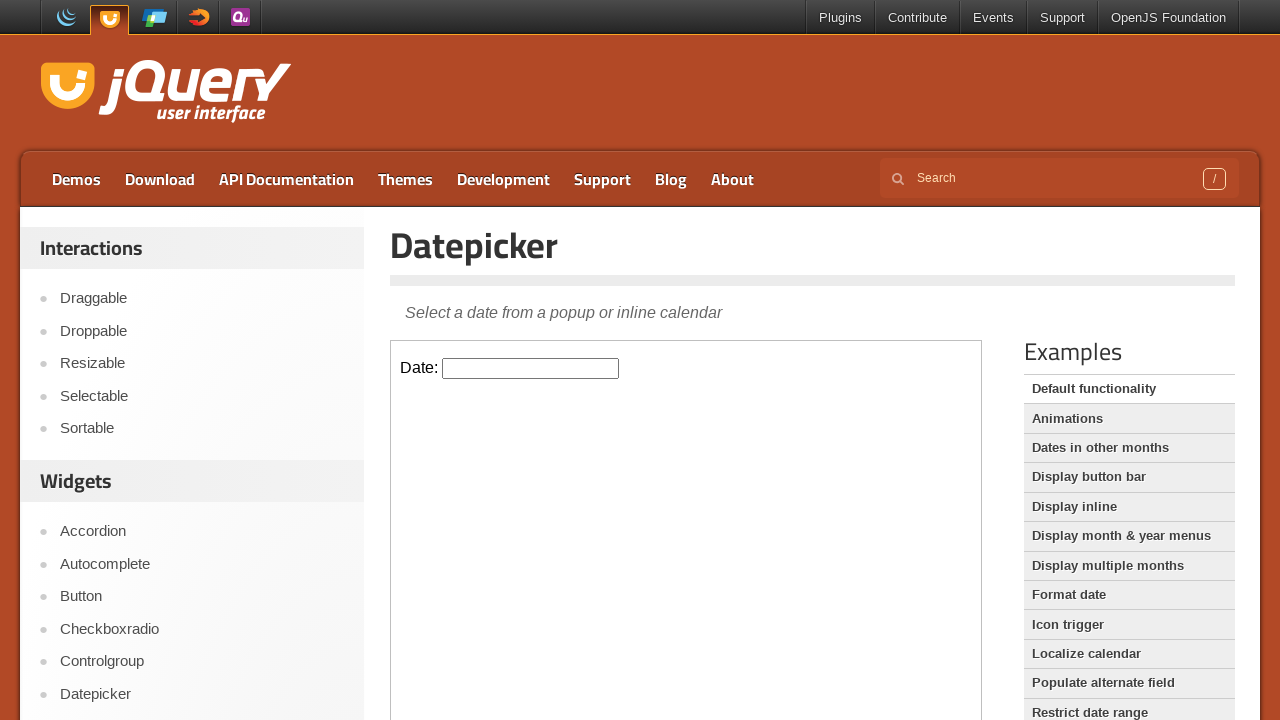

Clicked datepicker input to open calendar at (531, 368) on iframe >> internal:control=enter-frame >> #datepicker
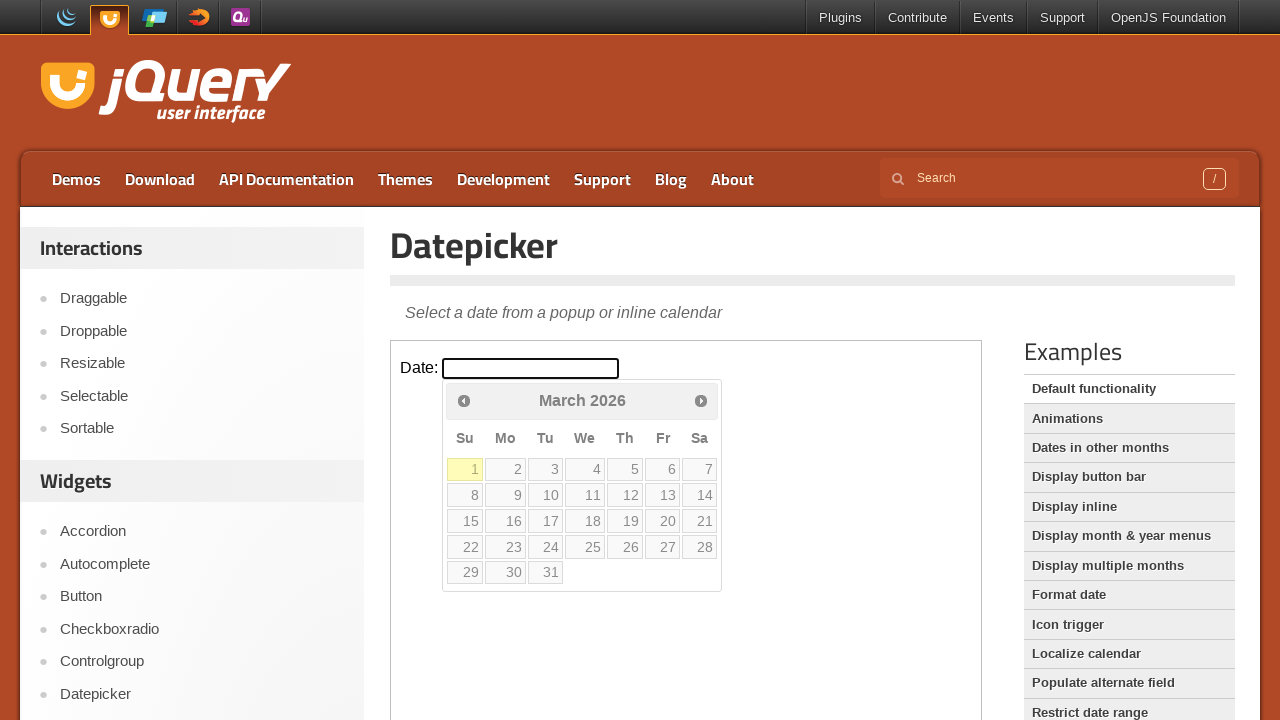

Selected day 13 from the calendar at (663, 495) on iframe >> internal:control=enter-frame >> xpath=//table/tbody/tr/td/a[text()='13
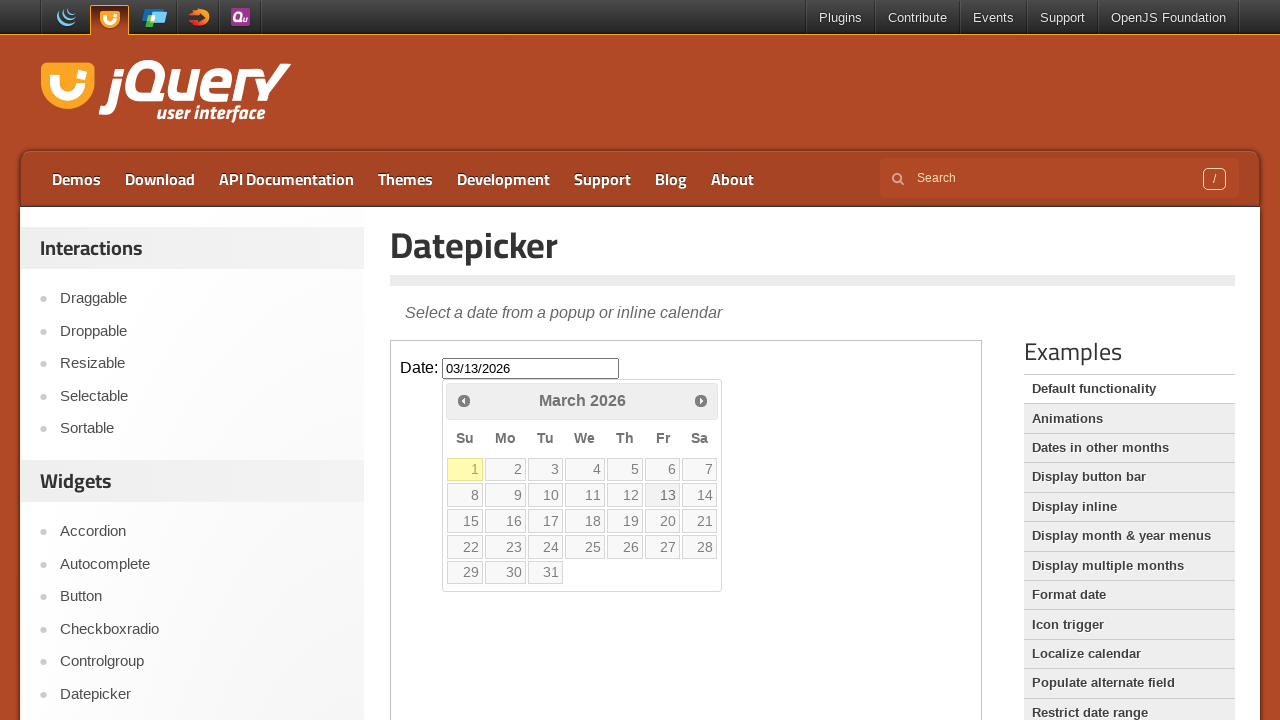

Verified datepicker input is present with selected date
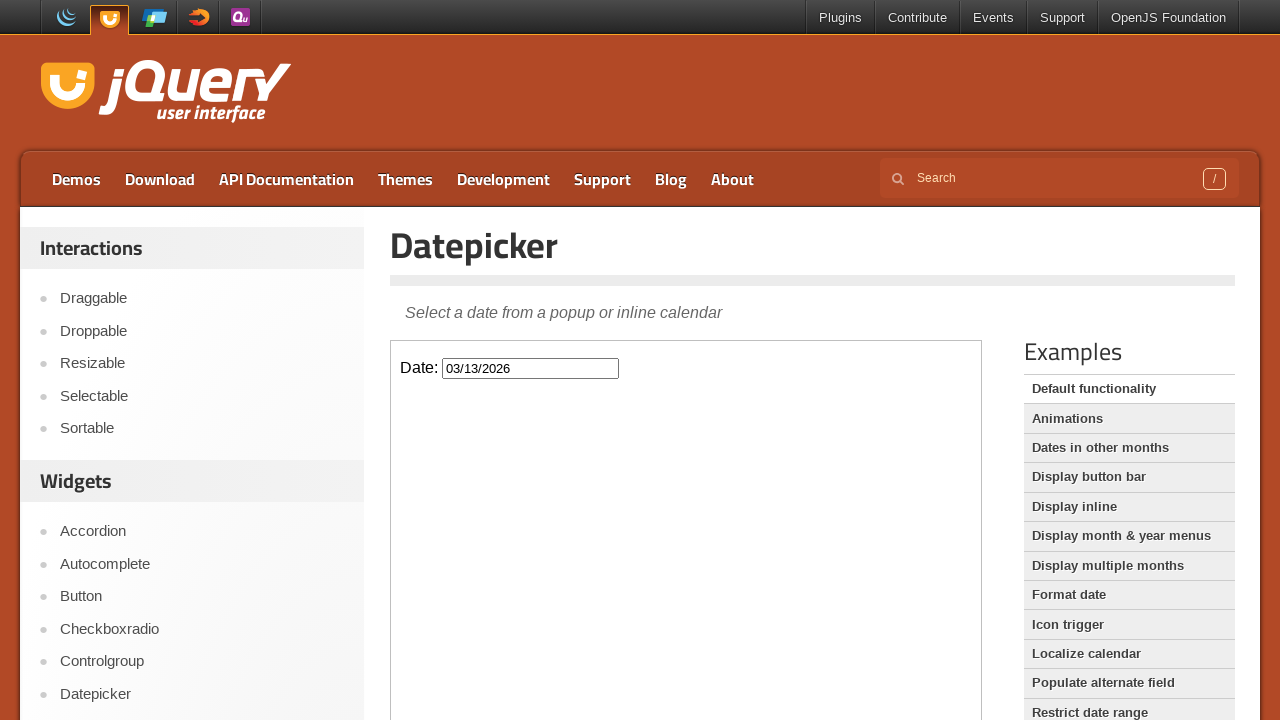

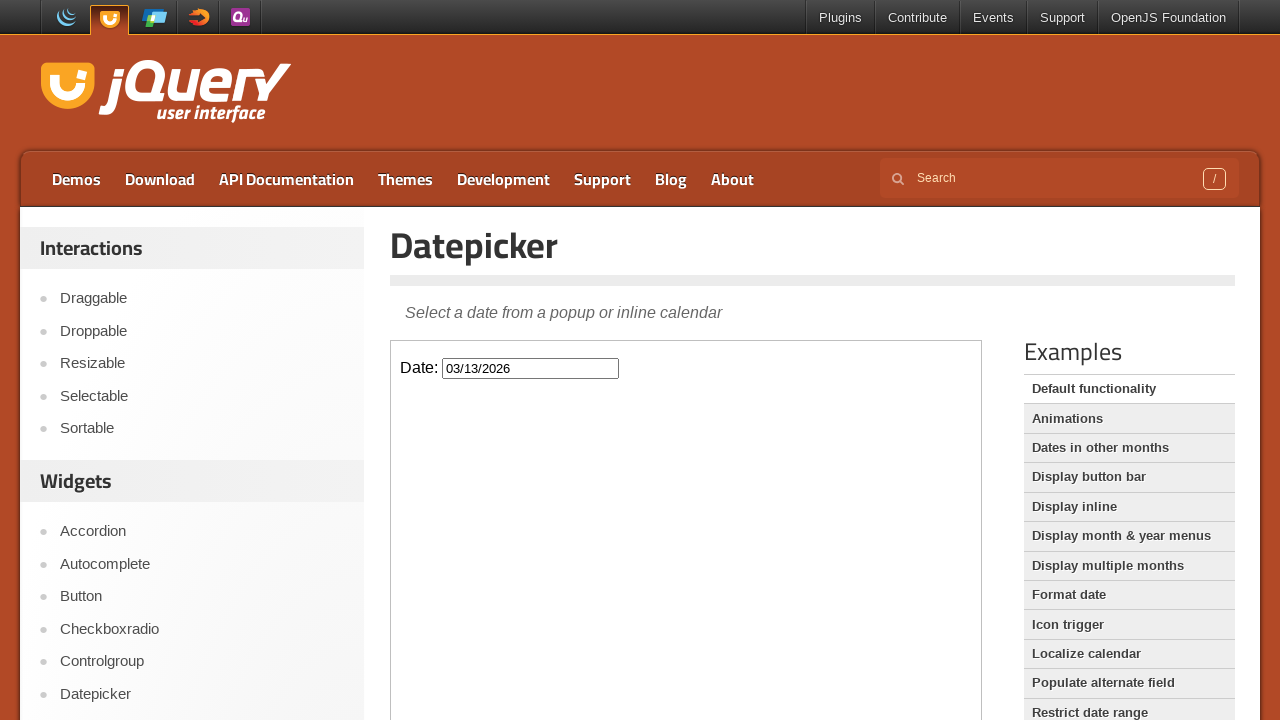